Tests marking individual todo items as complete by checking their checkboxes

Starting URL: https://demo.playwright.dev/todomvc

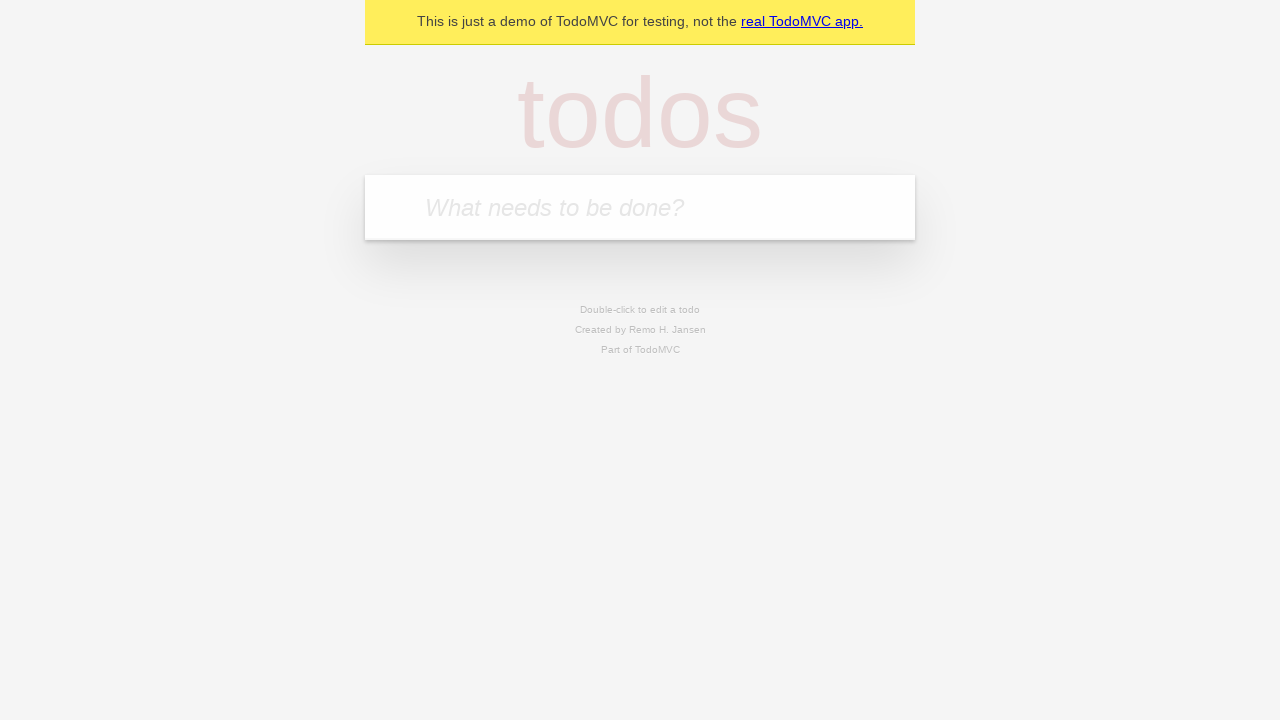

Filled input field with first todo item 'buy some cheese' on internal:attr=[placeholder="What needs to be done?"i]
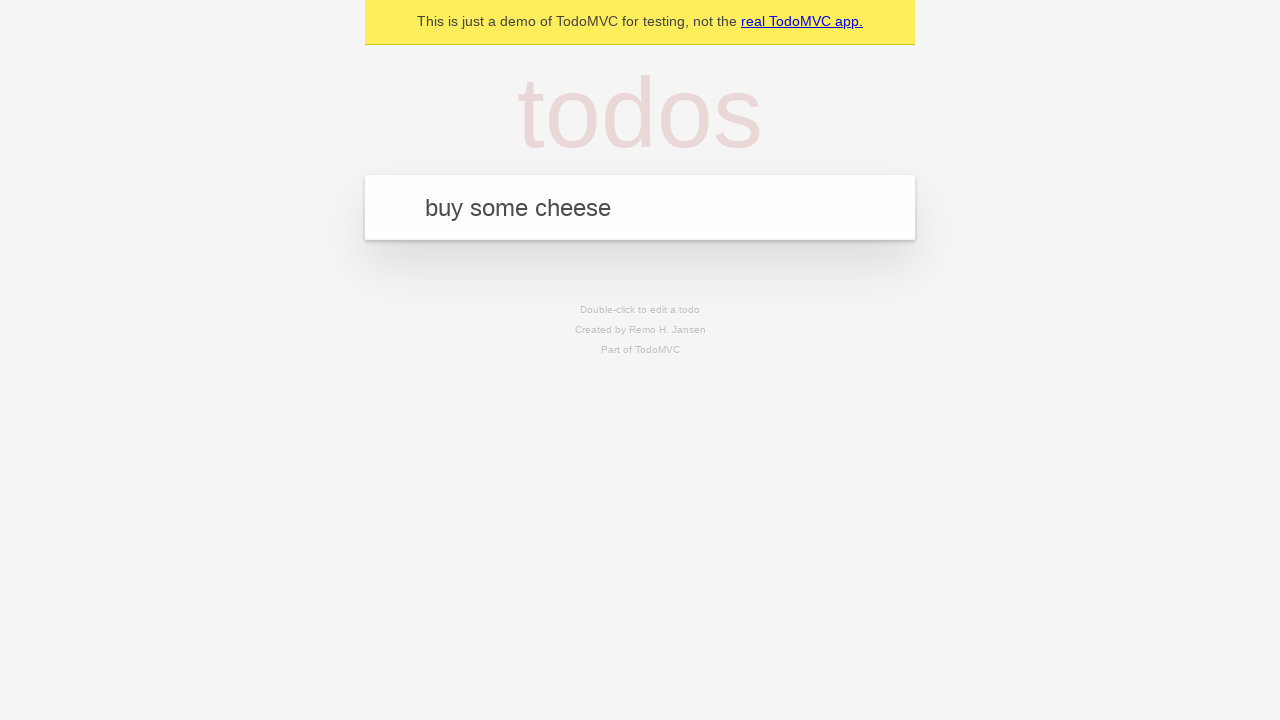

Pressed Enter to add first todo item on internal:attr=[placeholder="What needs to be done?"i]
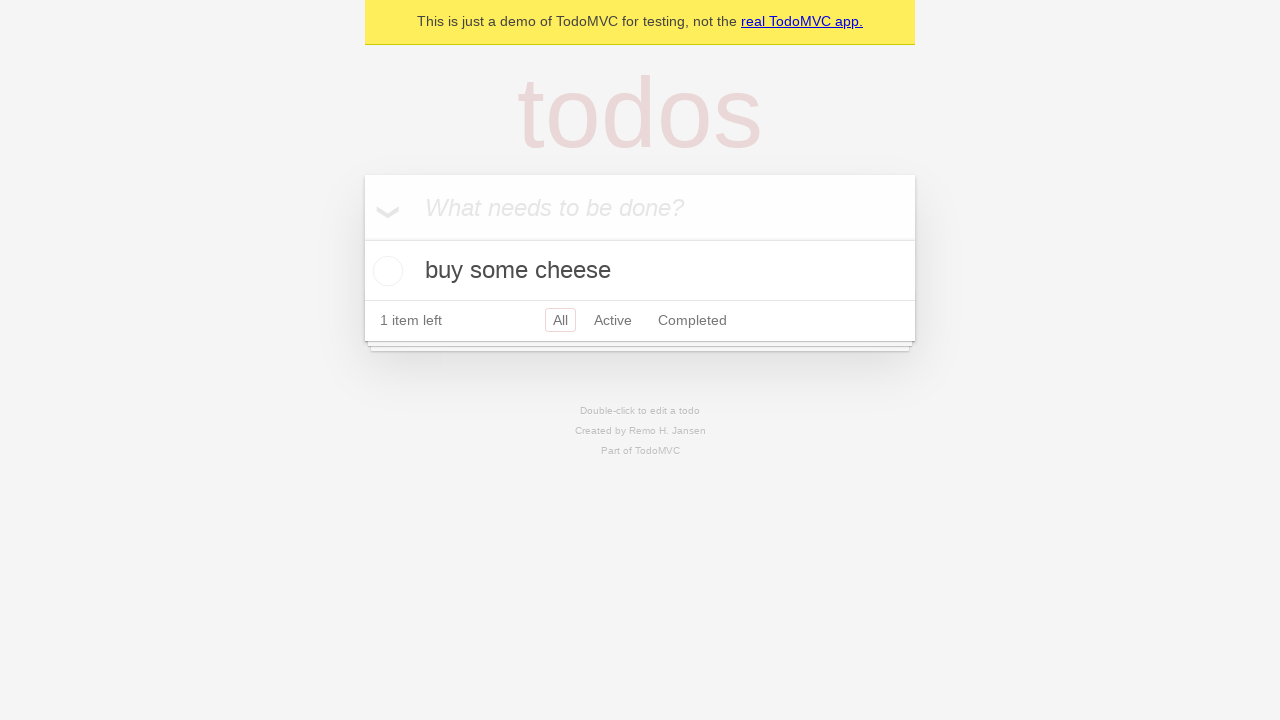

Filled input field with second todo item 'feed the cat' on internal:attr=[placeholder="What needs to be done?"i]
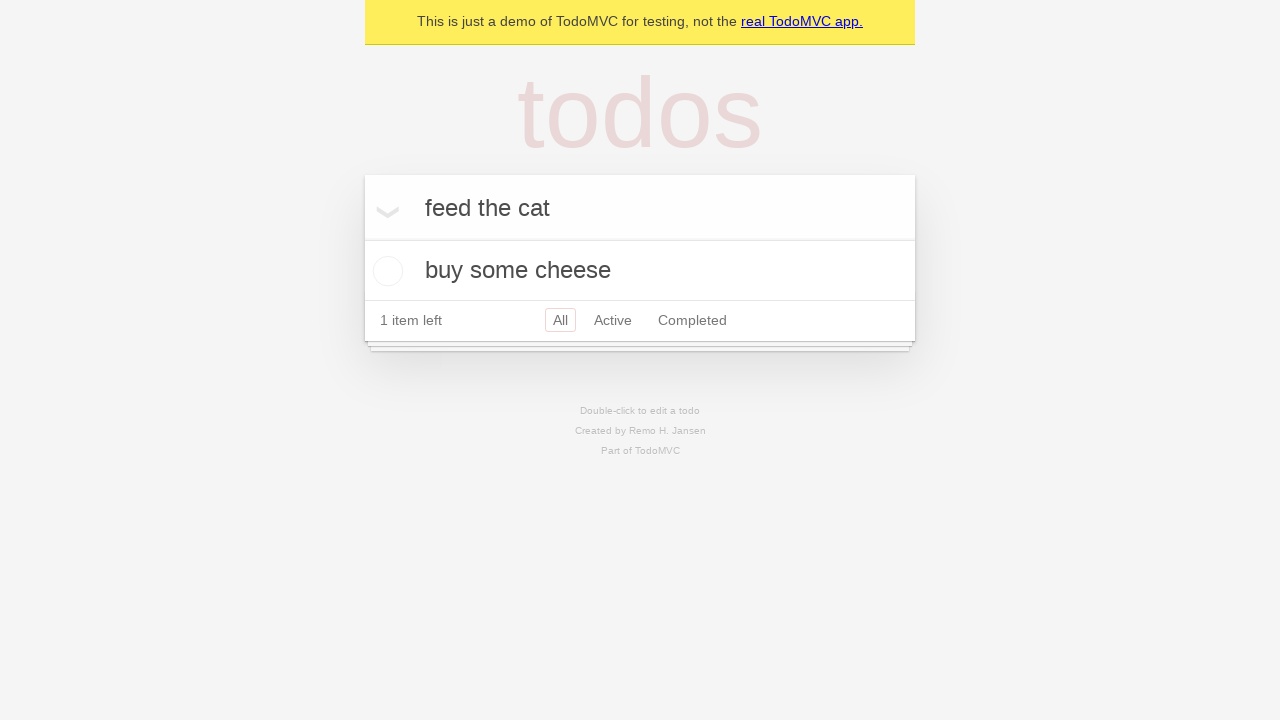

Pressed Enter to add second todo item on internal:attr=[placeholder="What needs to be done?"i]
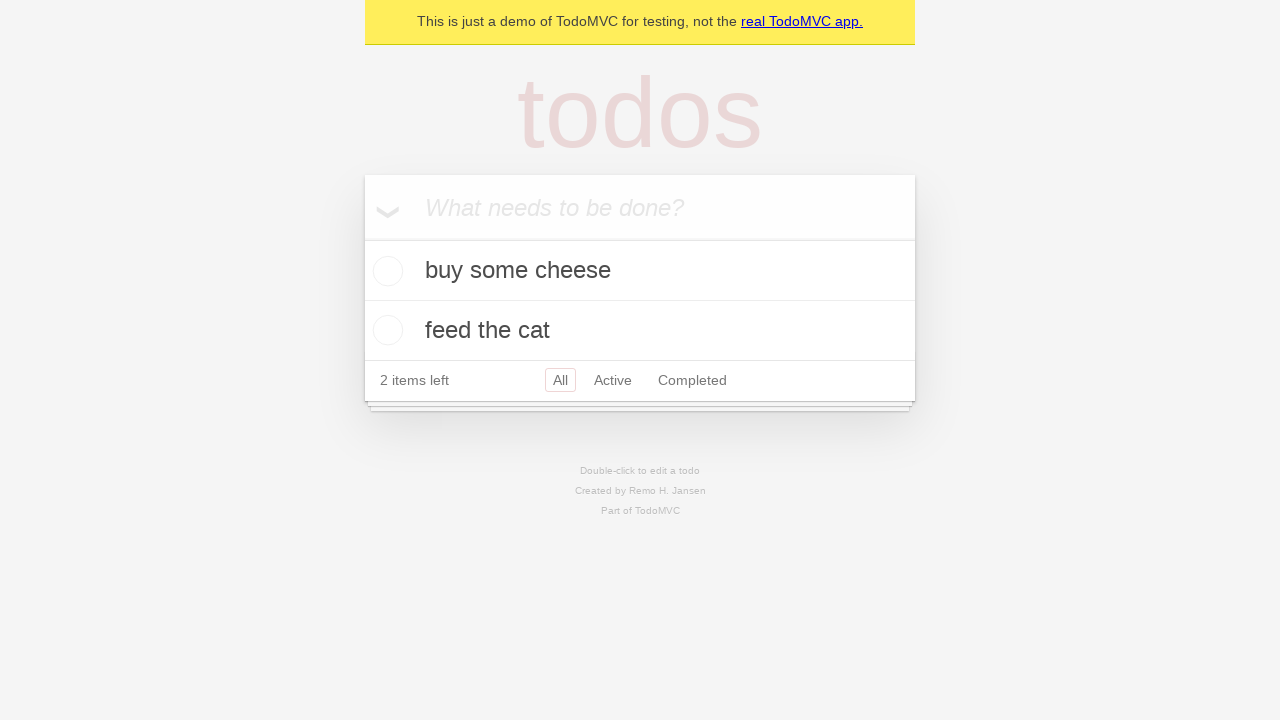

Checked checkbox for first todo item 'buy some cheese' at (385, 271) on internal:testid=[data-testid="todo-item"s] >> nth=0 >> internal:role=checkbox
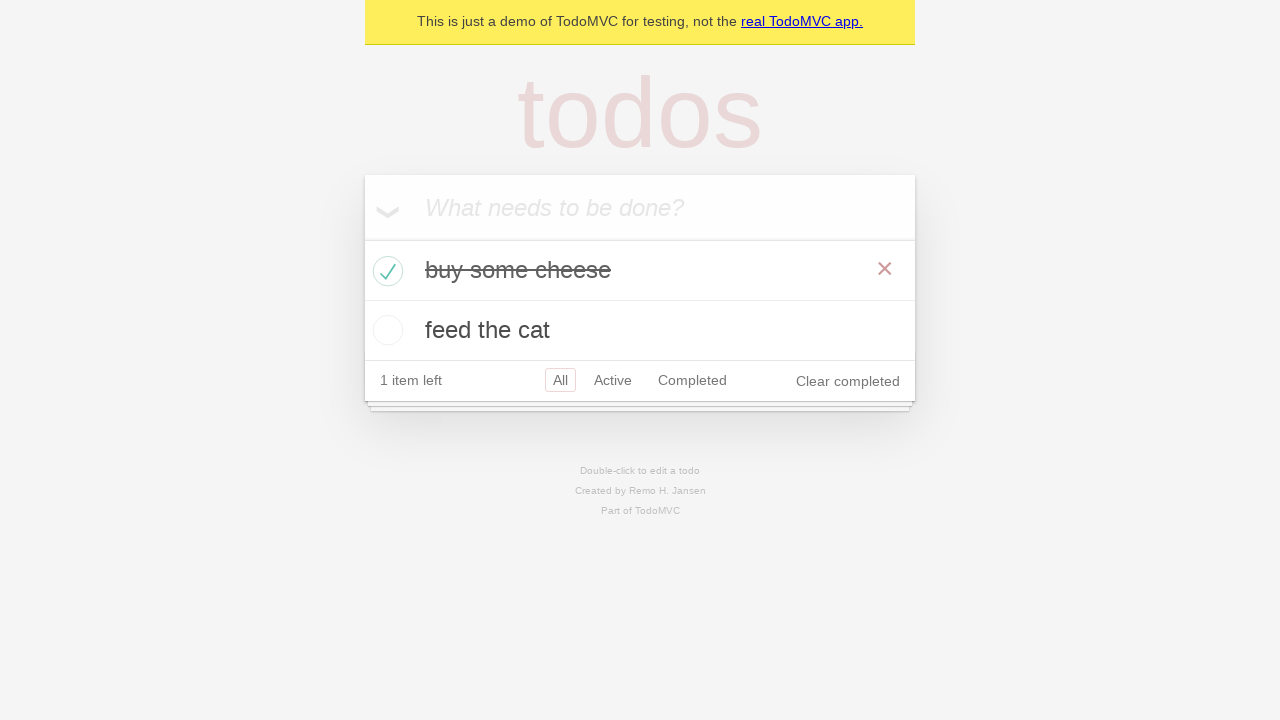

Checked checkbox for second todo item 'feed the cat' at (385, 330) on internal:testid=[data-testid="todo-item"s] >> nth=1 >> internal:role=checkbox
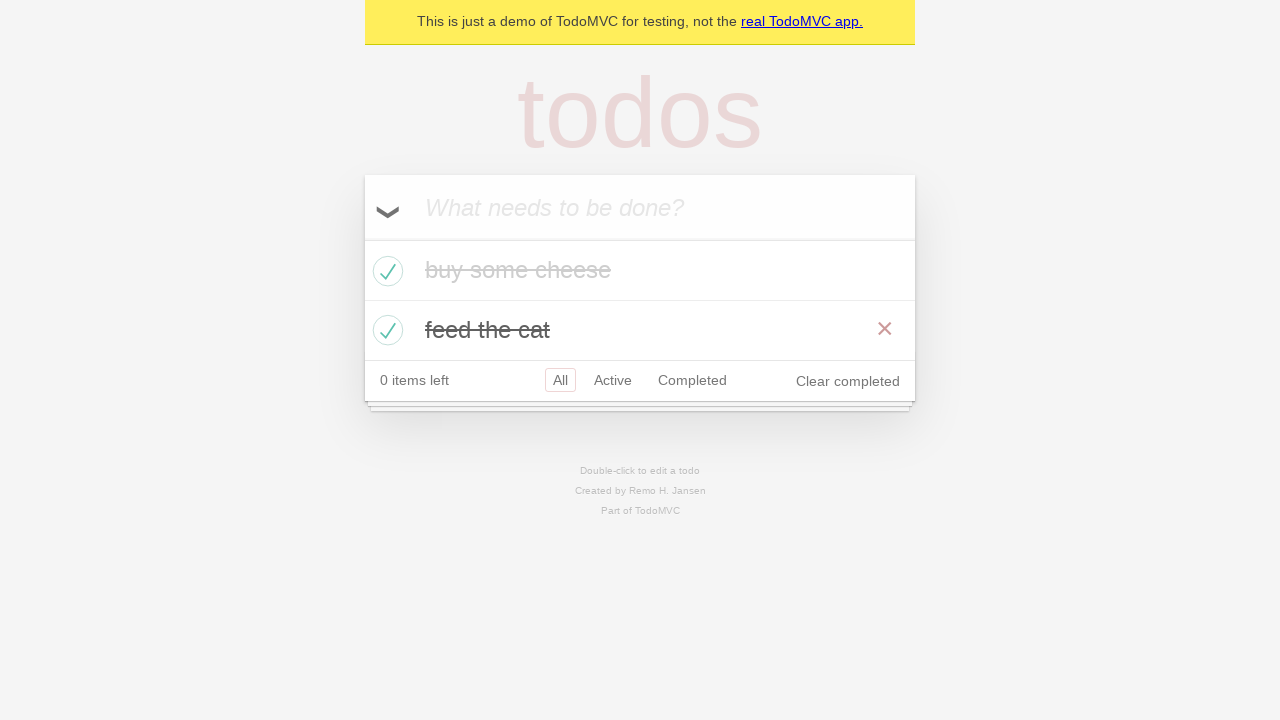

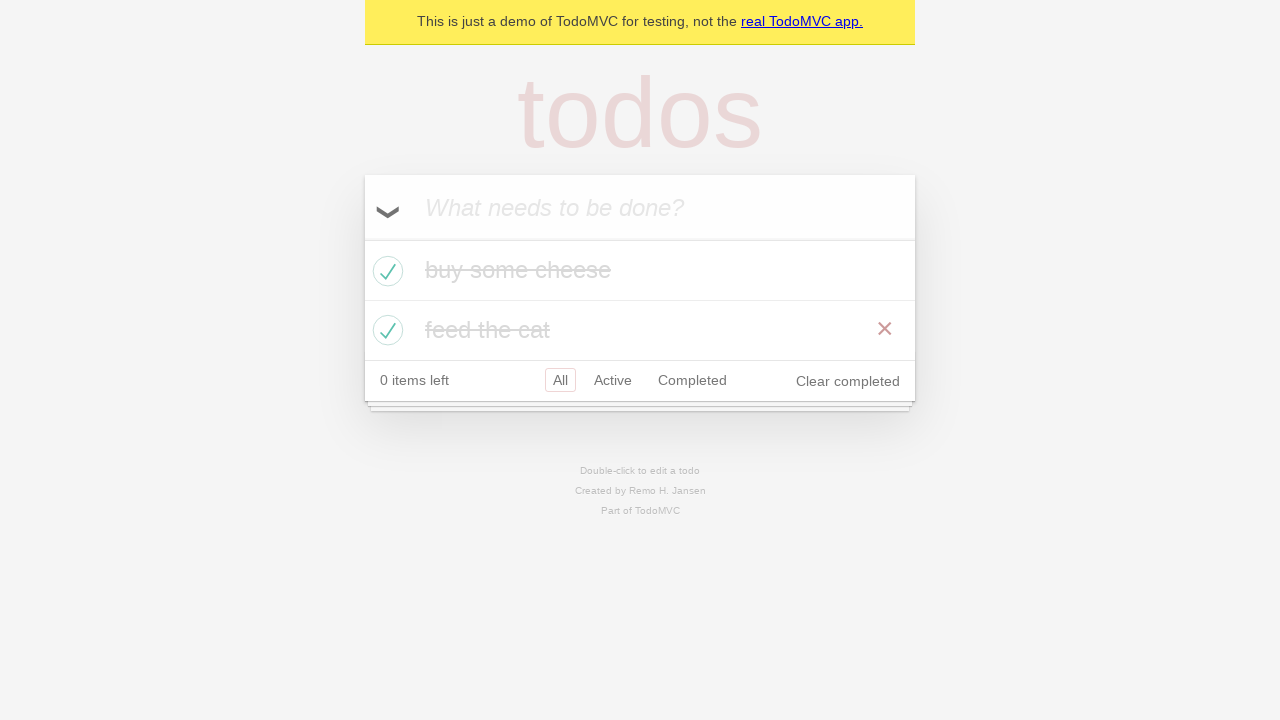